Tests navigation through footer links by opening each link in a new tab using keyboard shortcuts and then switching between tabs to verify page titles

Starting URL: http://www.qaclickacademy.com/practice.php

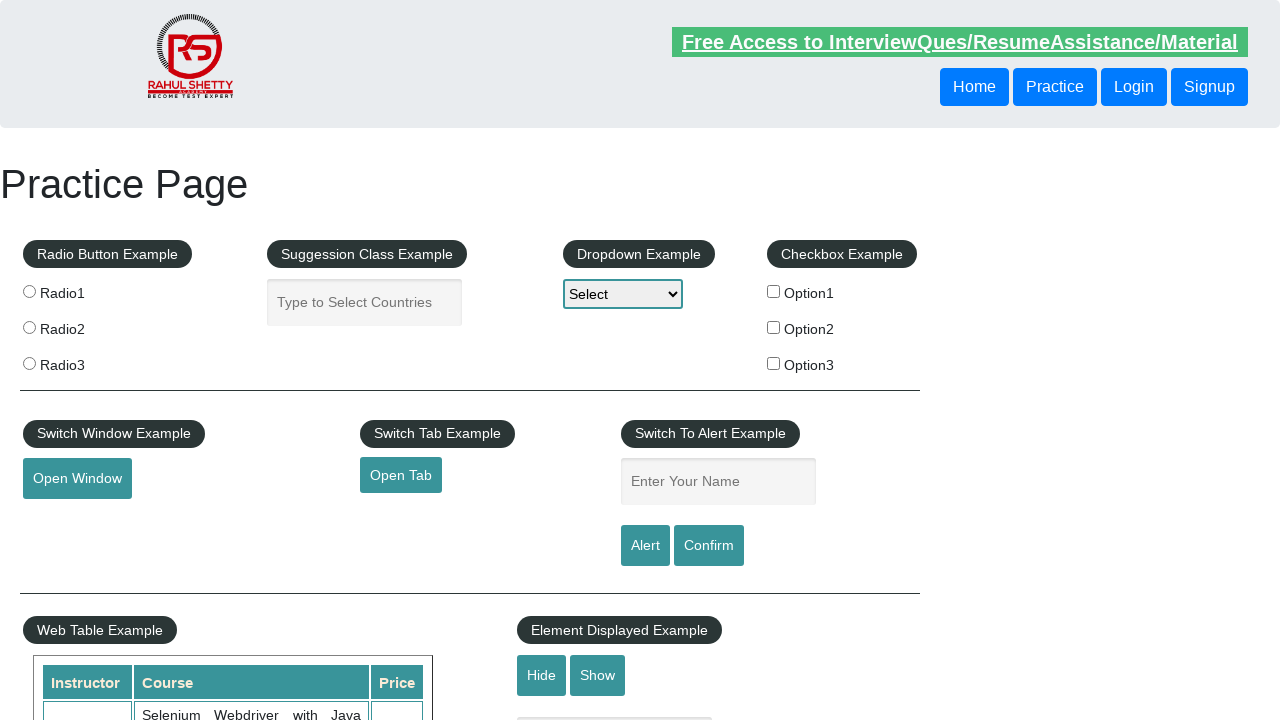

Counted total links on page: 27
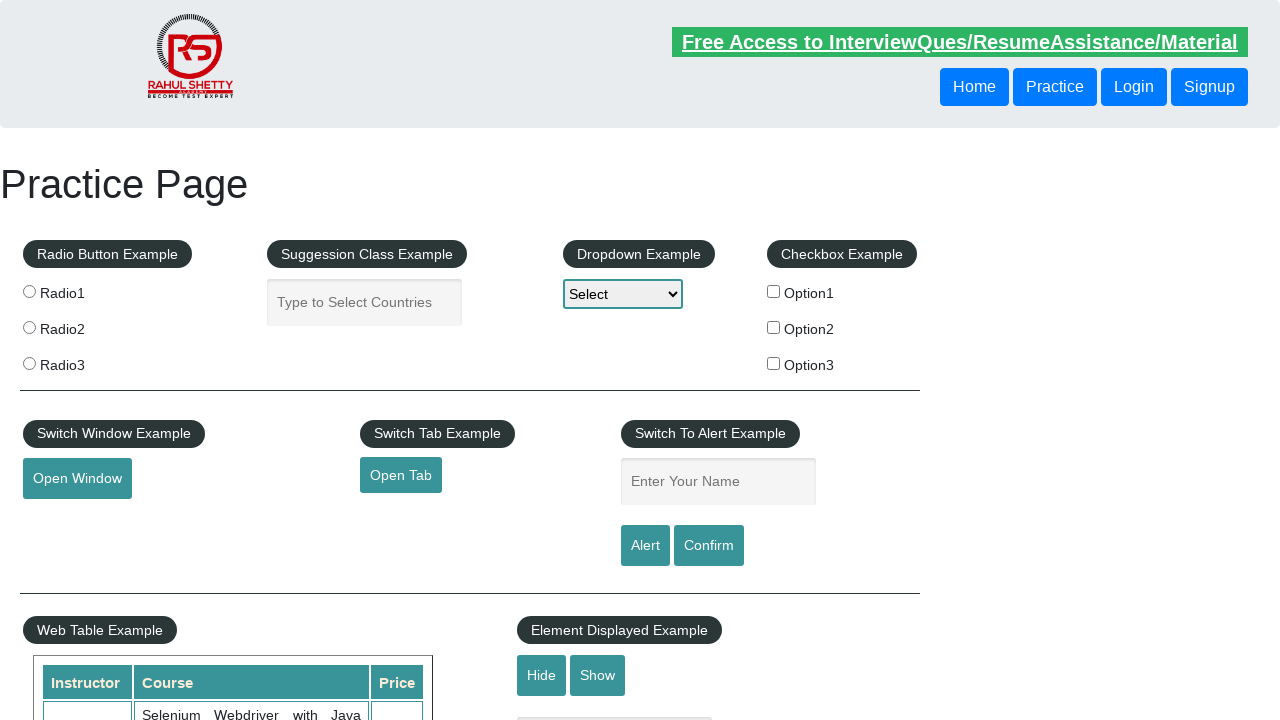

Located footer section with id 'gf-BIG'
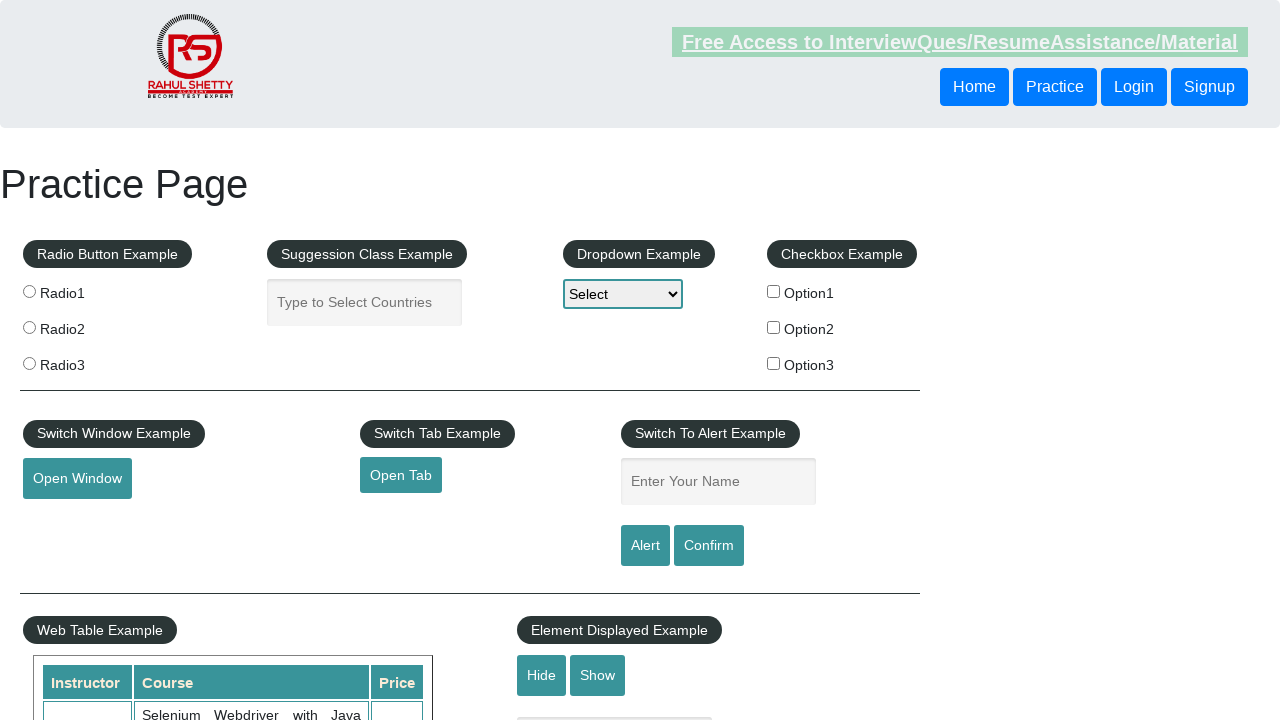

Counted links in footer: 20
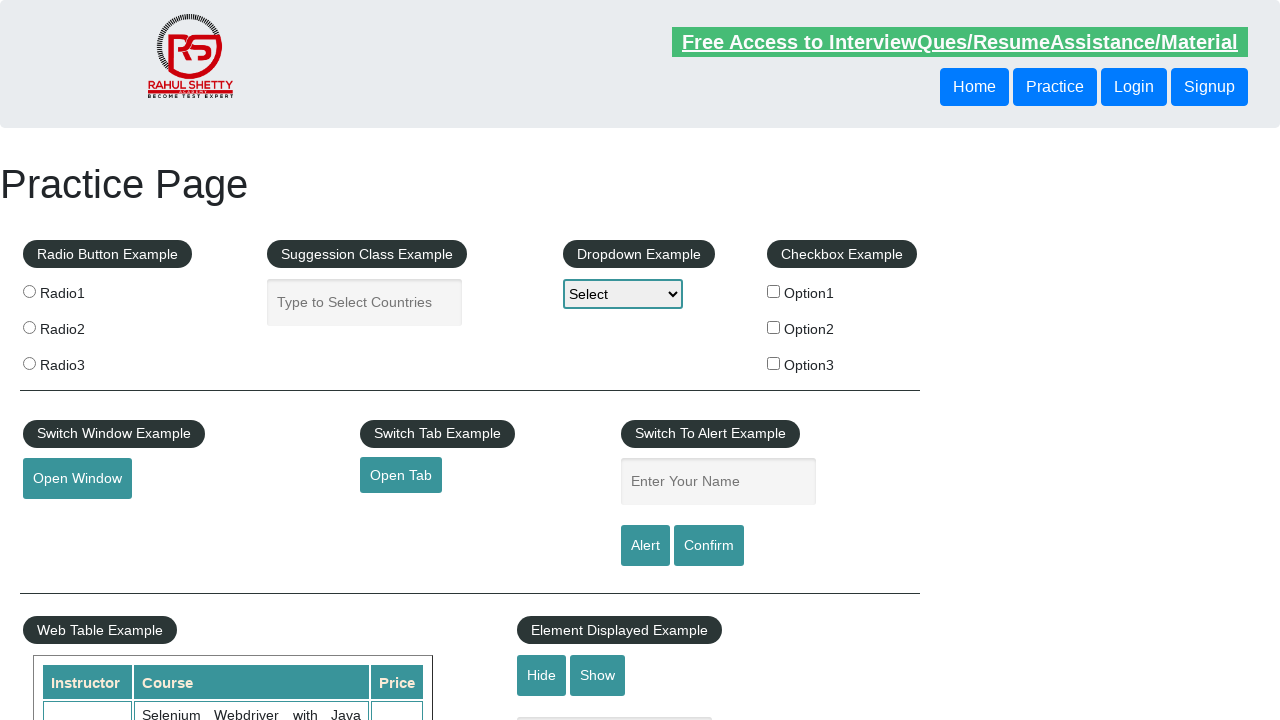

Located first column in footer
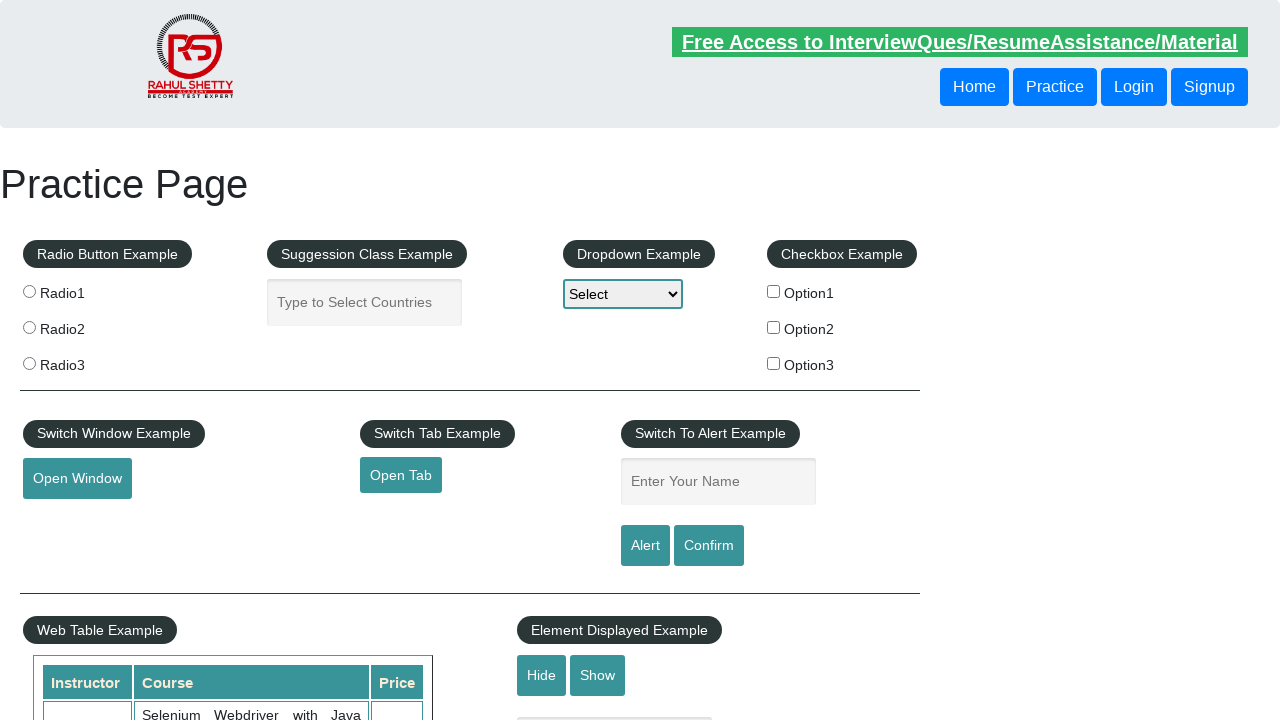

Counted links in first column: 5
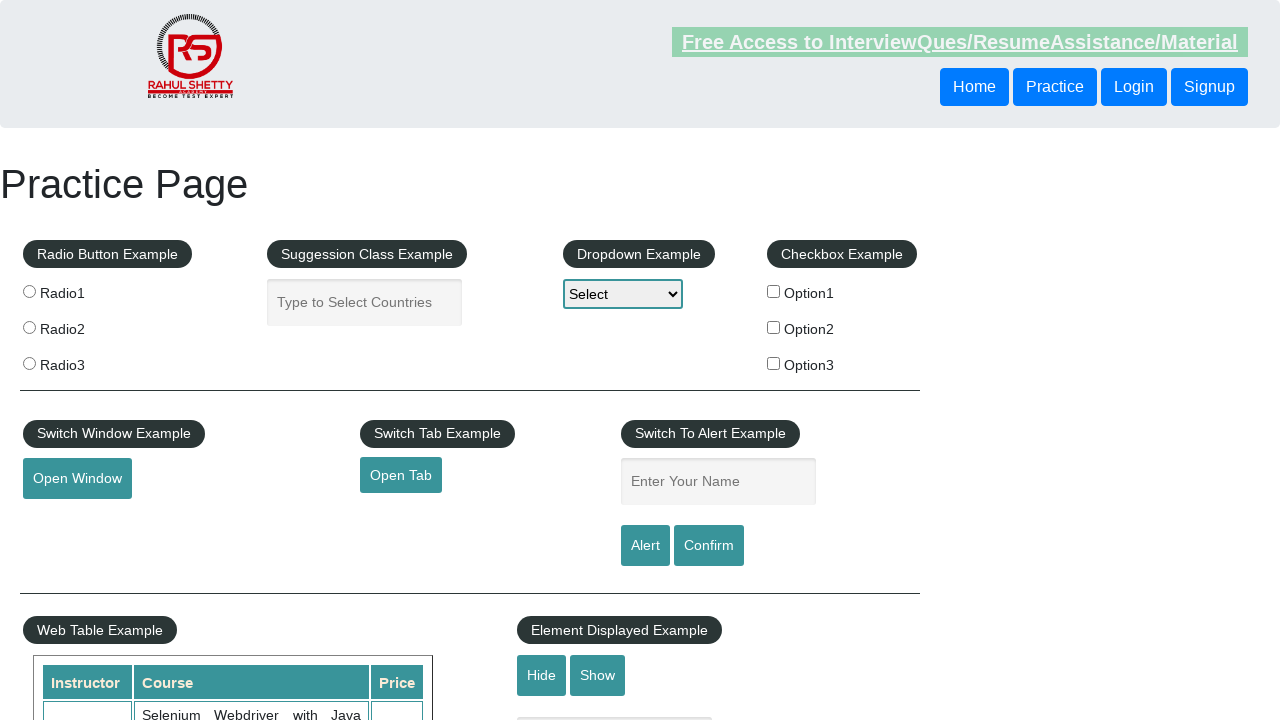

Opened footer link 1 in new tab using Ctrl+Click at (68, 520) on #gf-BIG >> xpath=//tbody/tr/td[1]/ul >> a >> nth=1
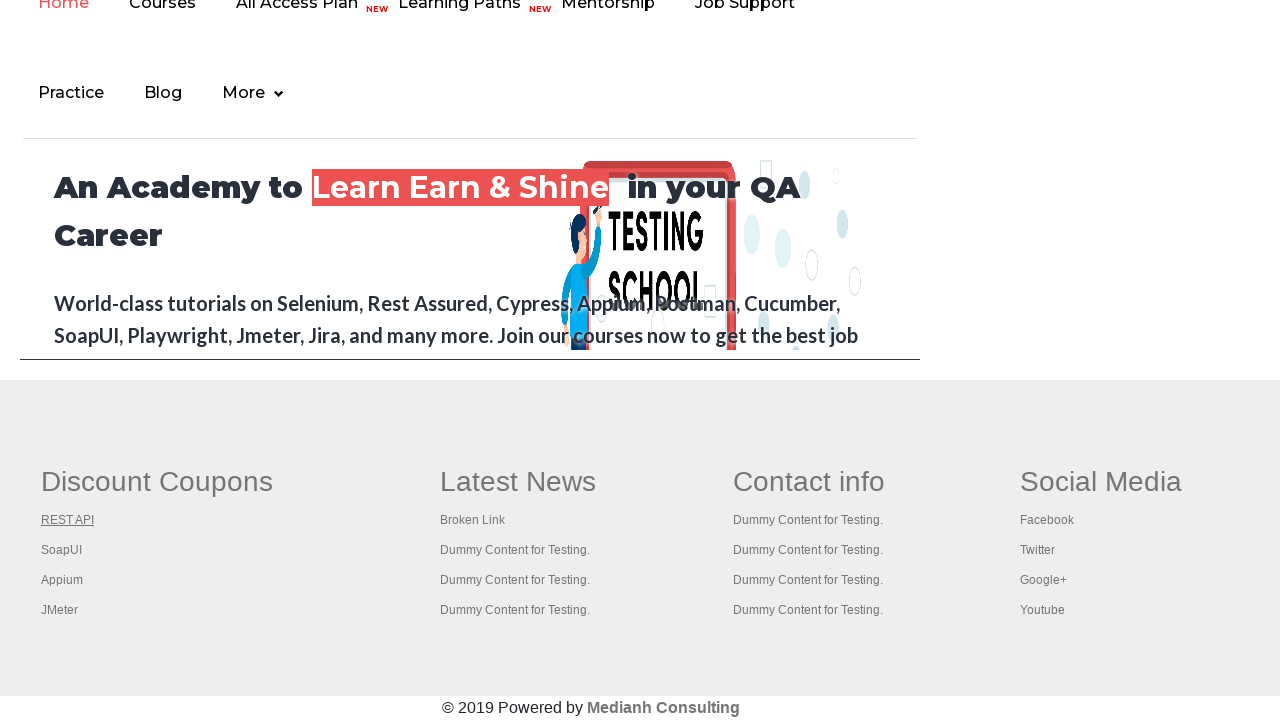

New page 1 loaded successfully
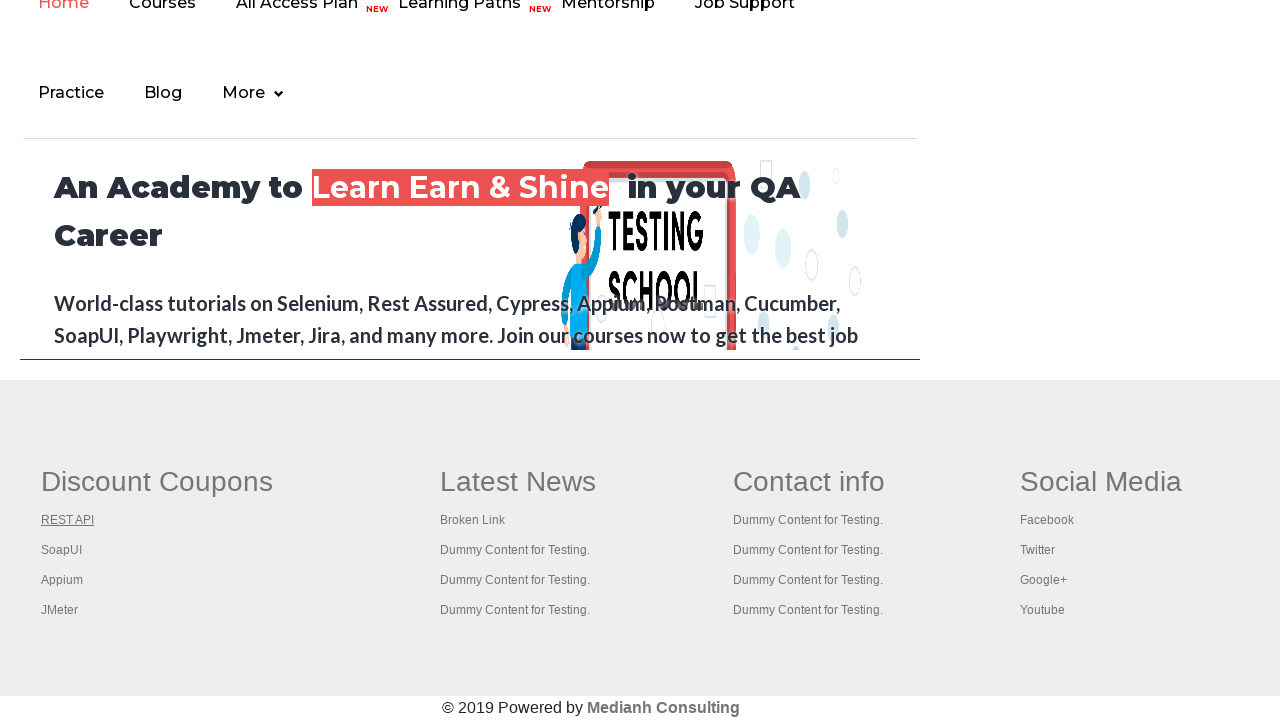

Opened footer link 2 in new tab using Ctrl+Click at (62, 550) on #gf-BIG >> xpath=//tbody/tr/td[1]/ul >> a >> nth=2
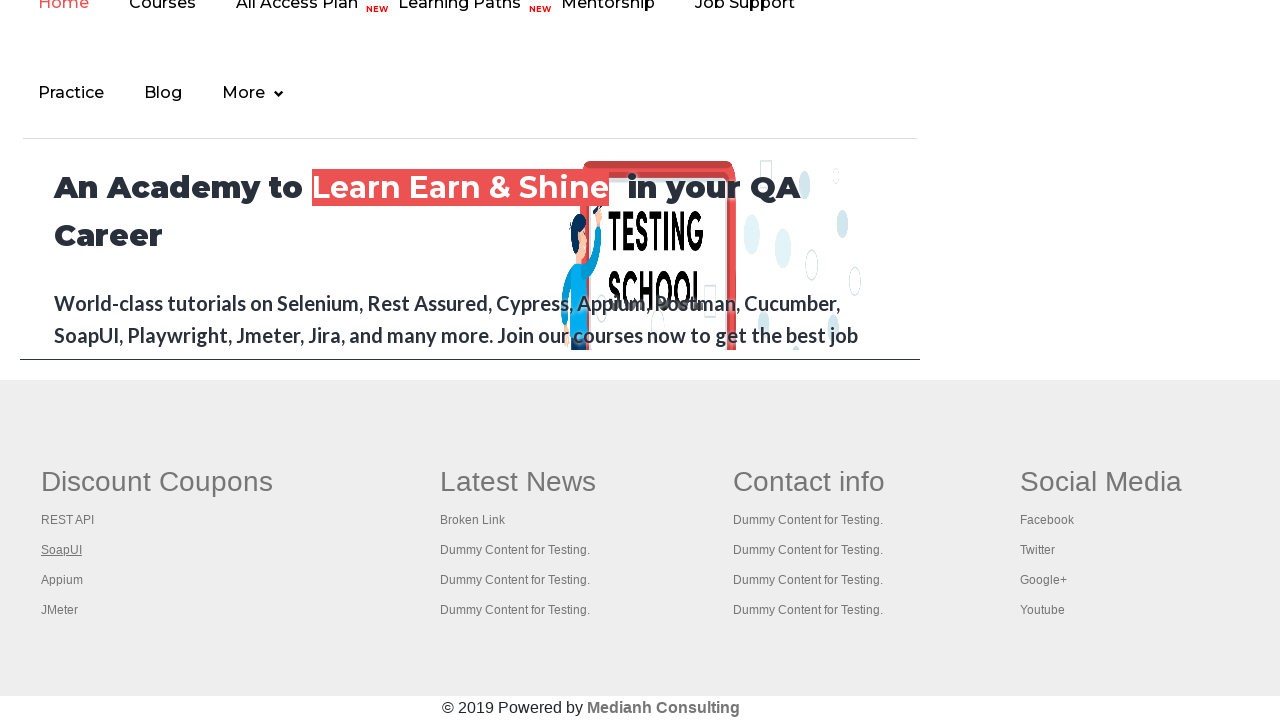

New page 2 loaded successfully
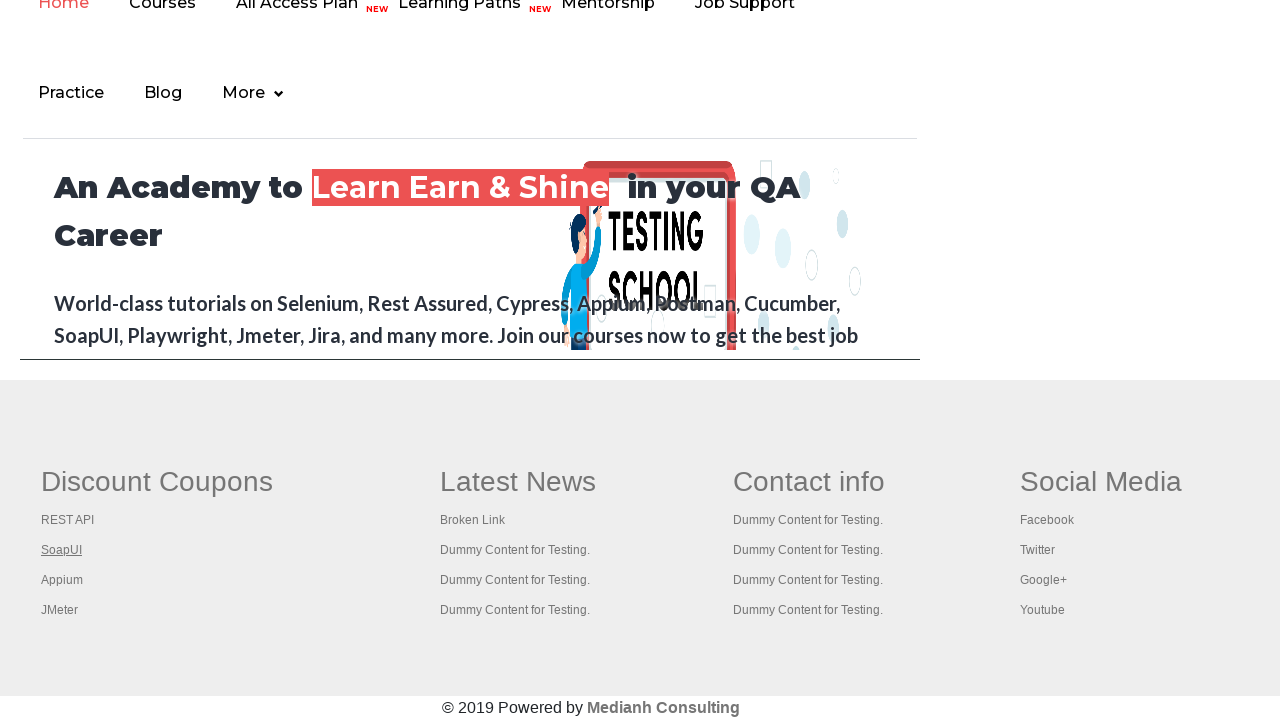

Opened footer link 3 in new tab using Ctrl+Click at (62, 580) on #gf-BIG >> xpath=//tbody/tr/td[1]/ul >> a >> nth=3
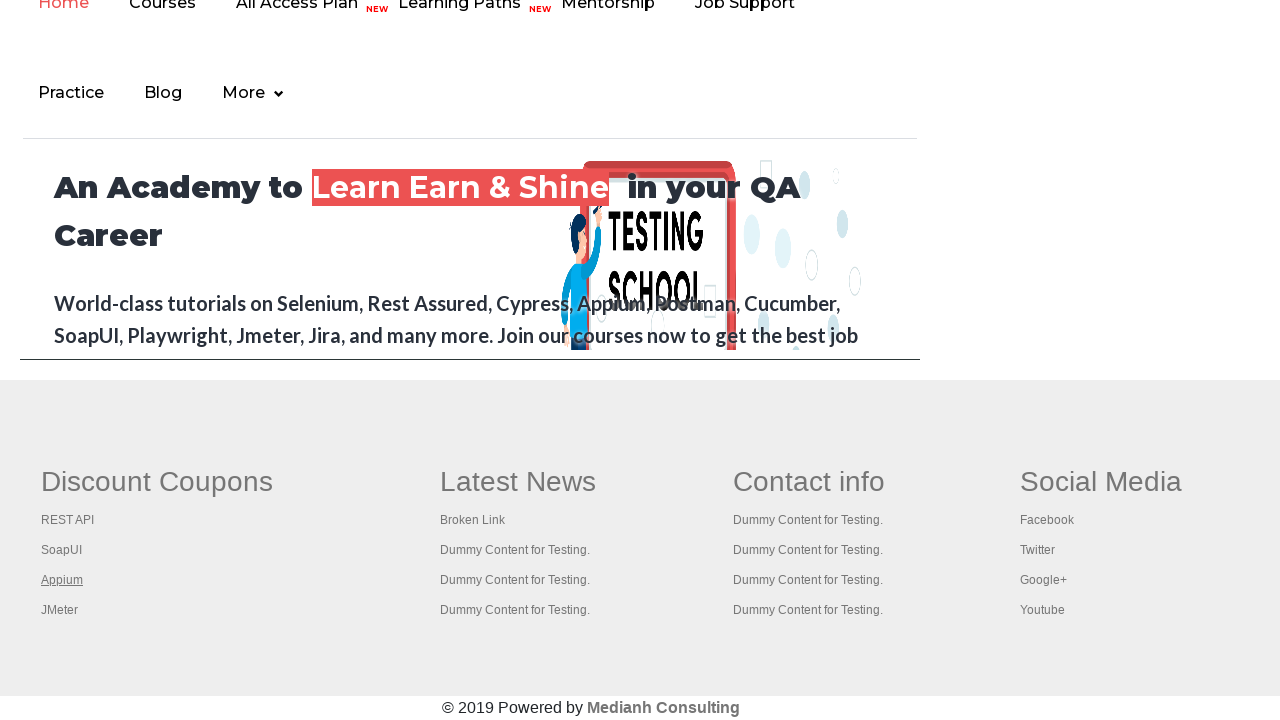

New page 3 loaded successfully
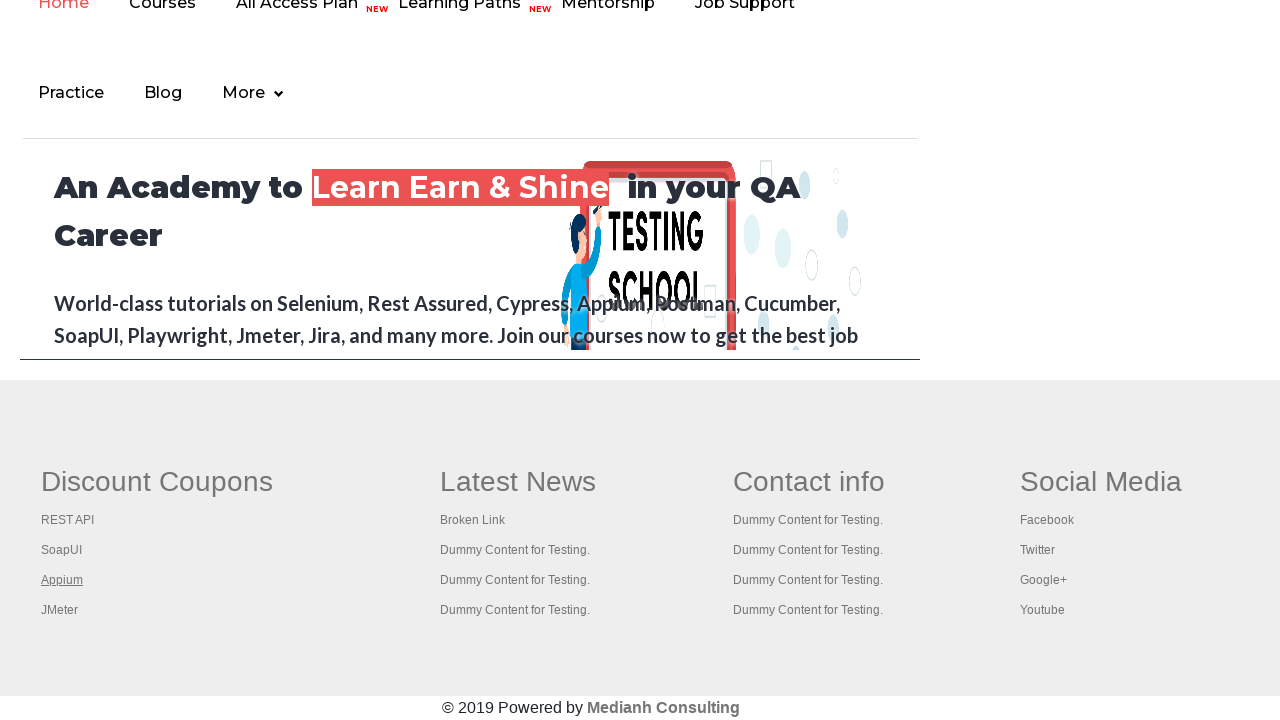

Opened footer link 4 in new tab using Ctrl+Click at (60, 610) on #gf-BIG >> xpath=//tbody/tr/td[1]/ul >> a >> nth=4
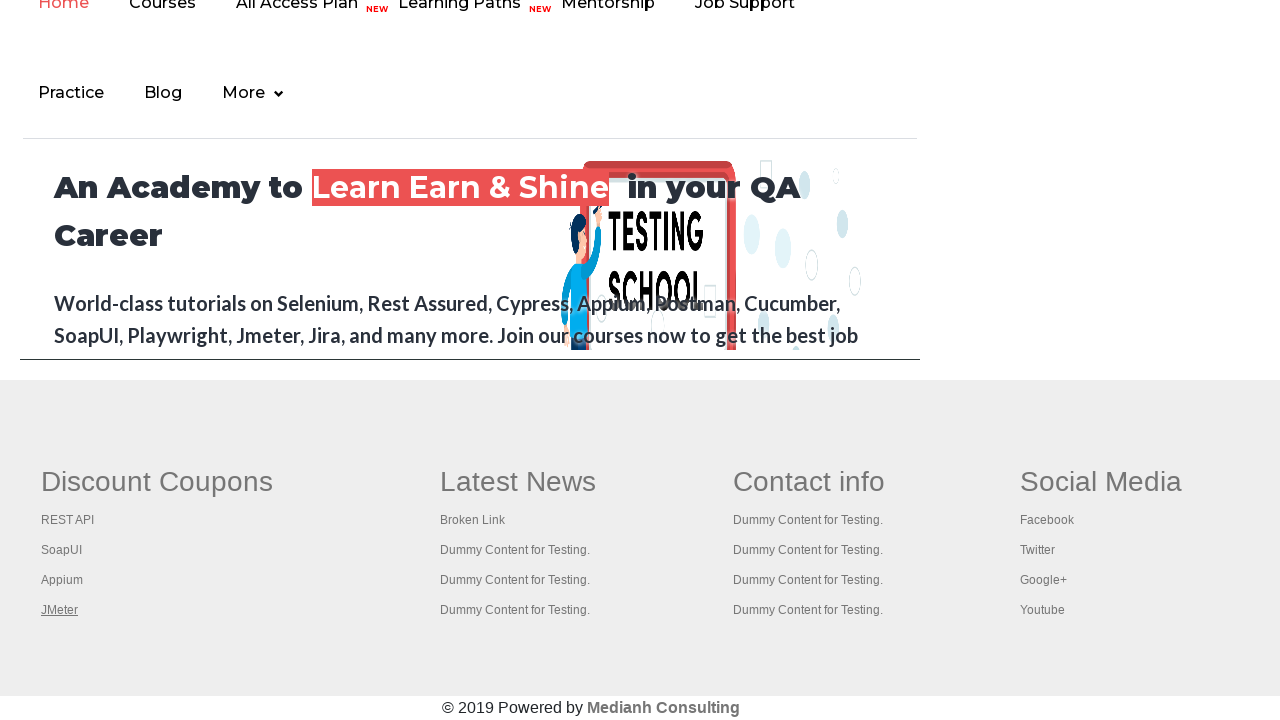

New page 4 loaded successfully
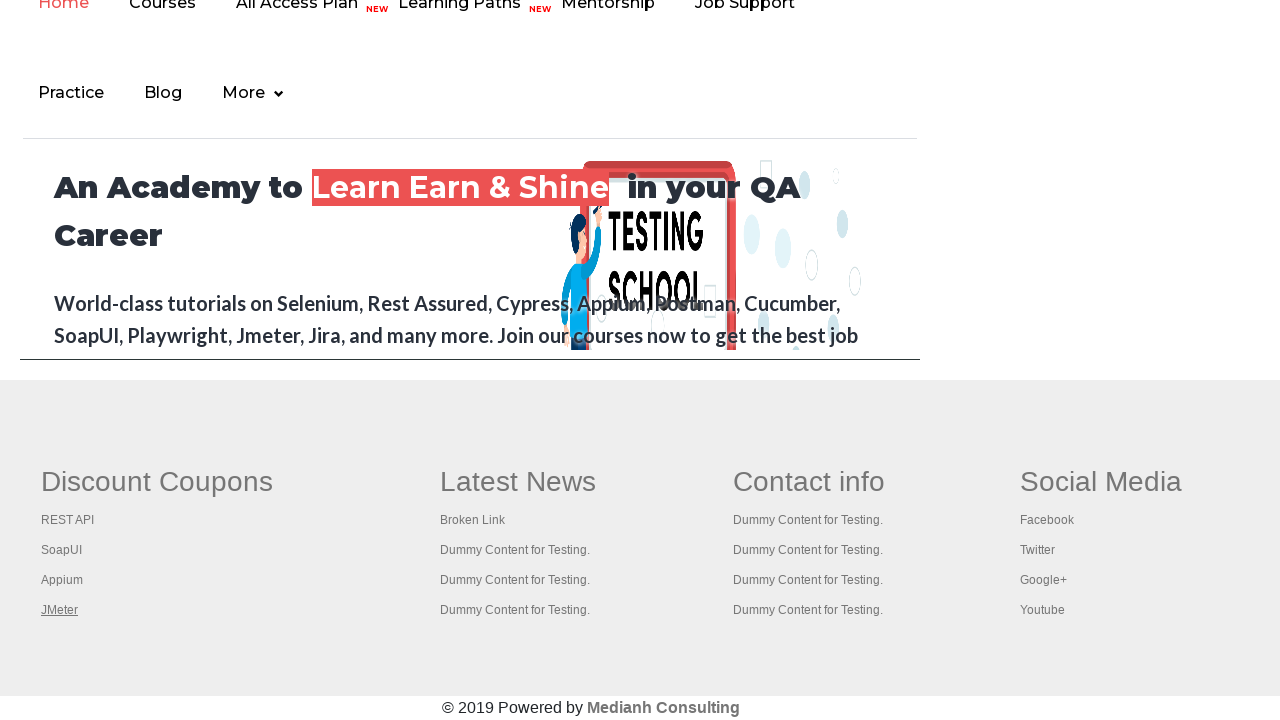

Retrieved all open pages in context: 5 pages total
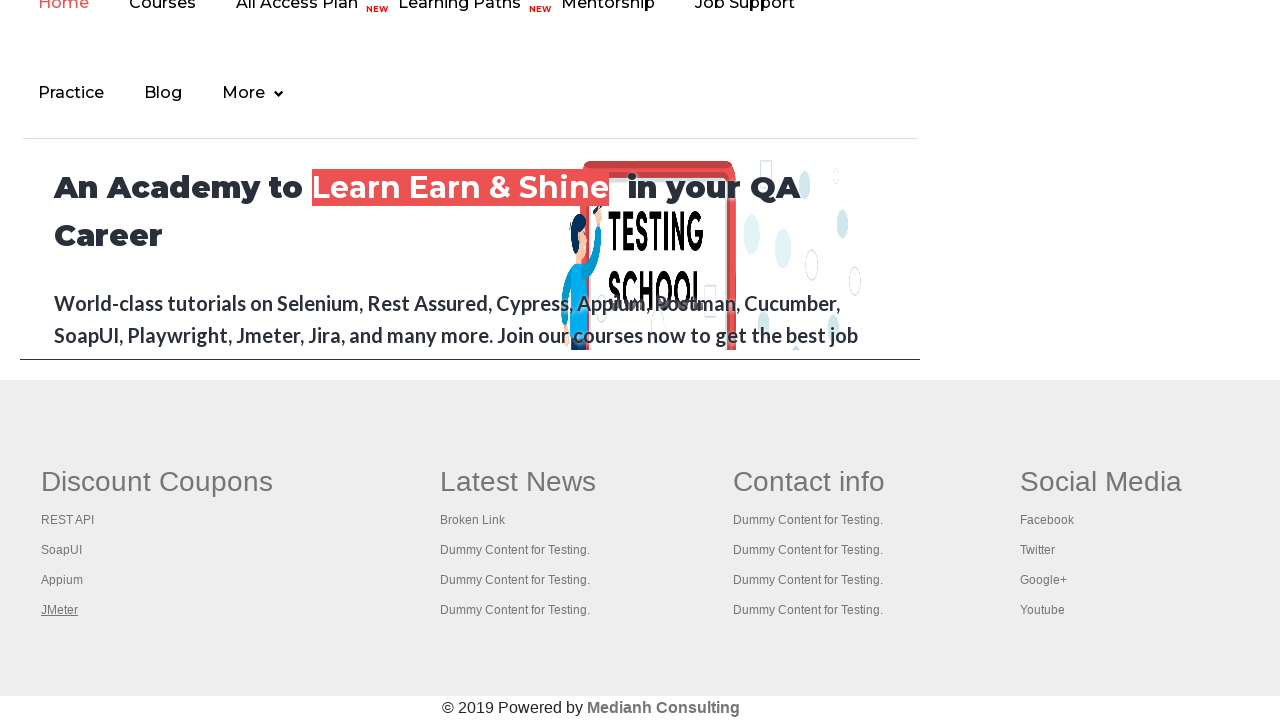

Verified page title: 'Practice Page'
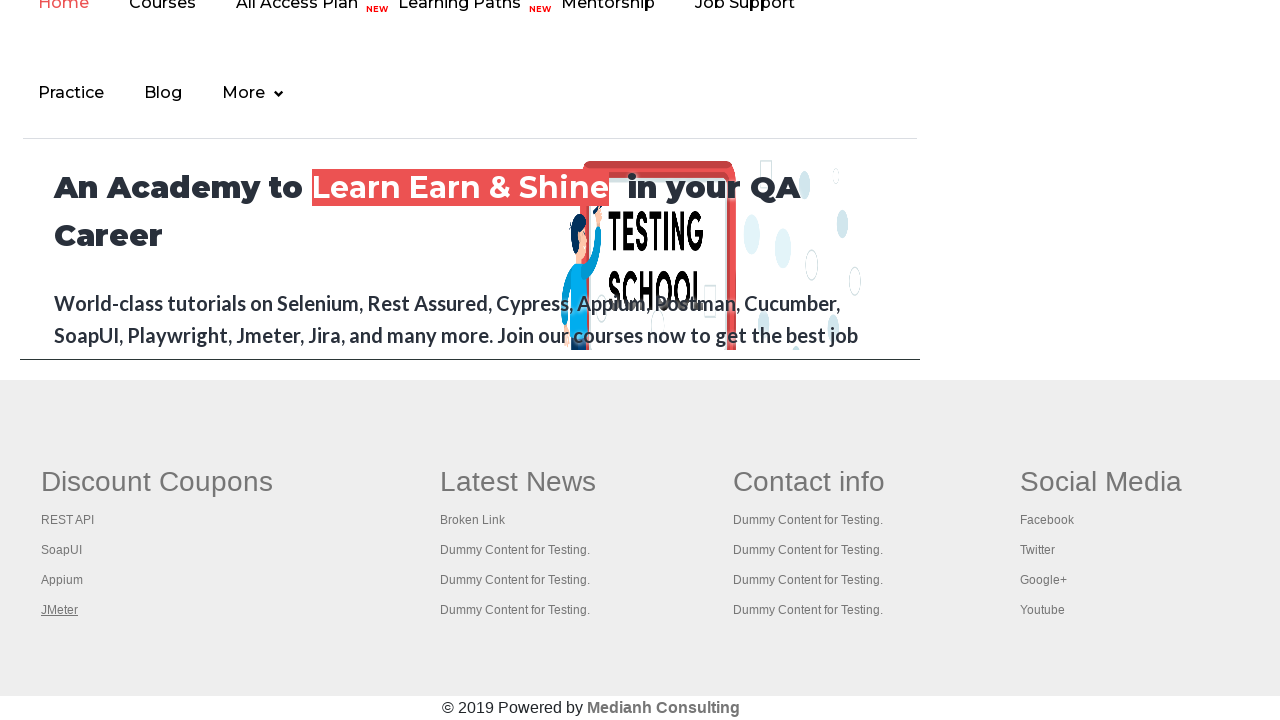

Verified page title: 'REST API Tutorial'
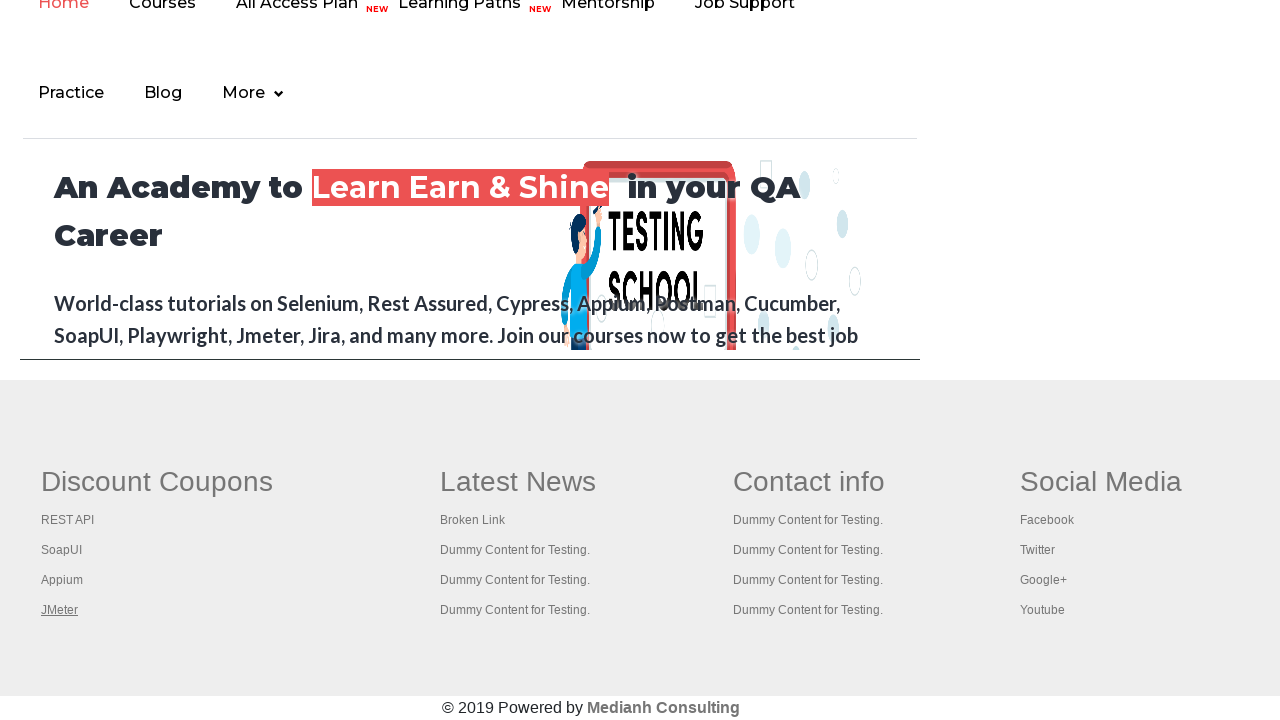

Verified page title: 'The World’s Most Popular API Testing Tool | SoapUI'
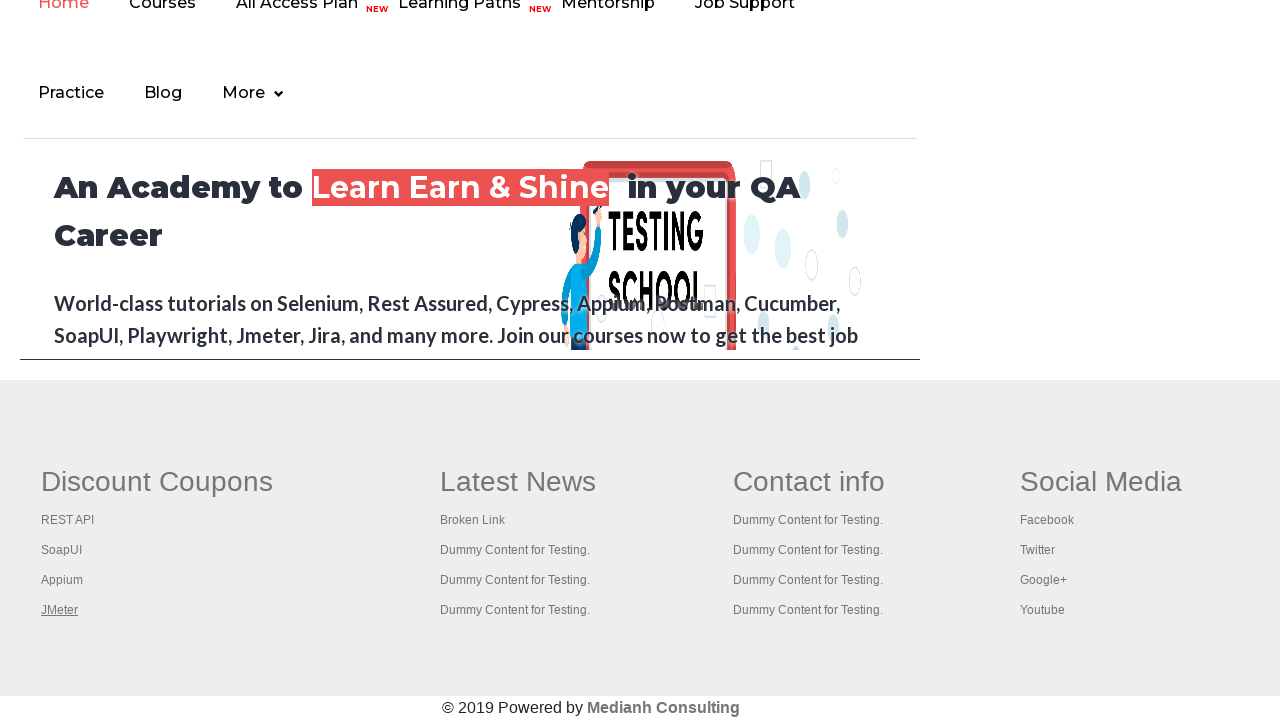

Verified page title: 'Appium tutorial for Mobile Apps testing | RahulShetty Academy | Rahul'
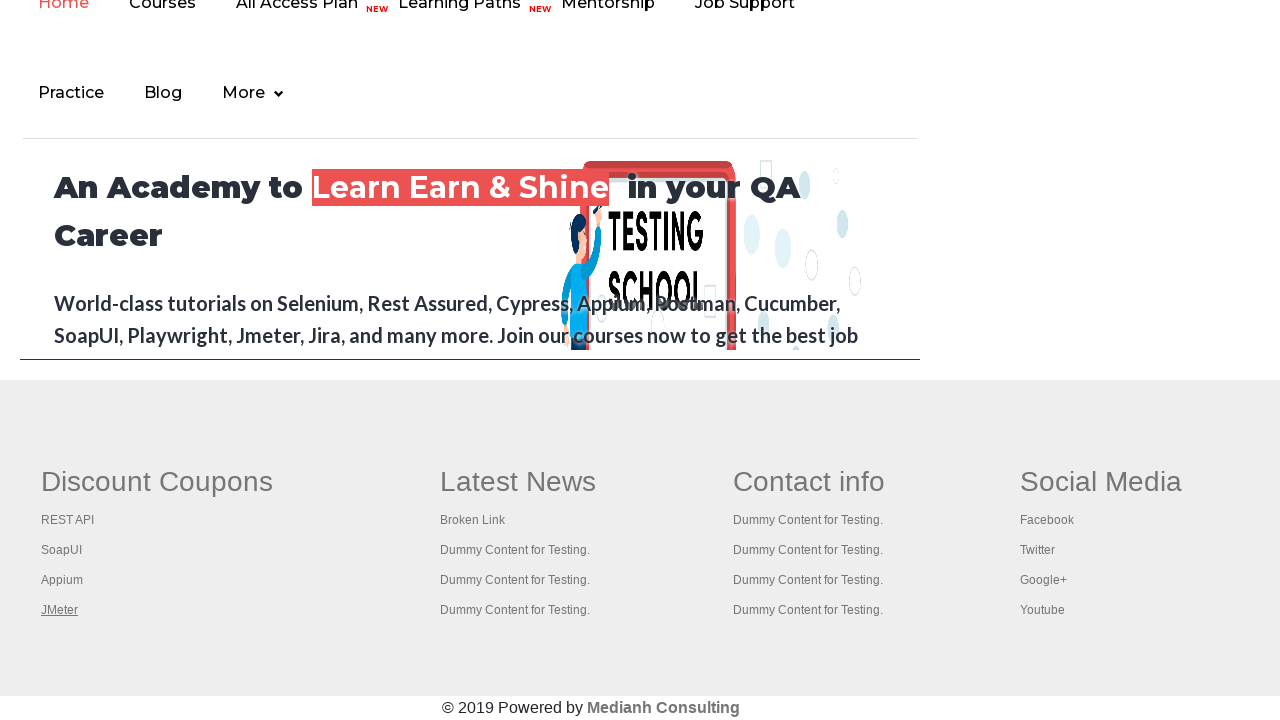

Verified page title: 'Apache JMeter - Apache JMeter™'
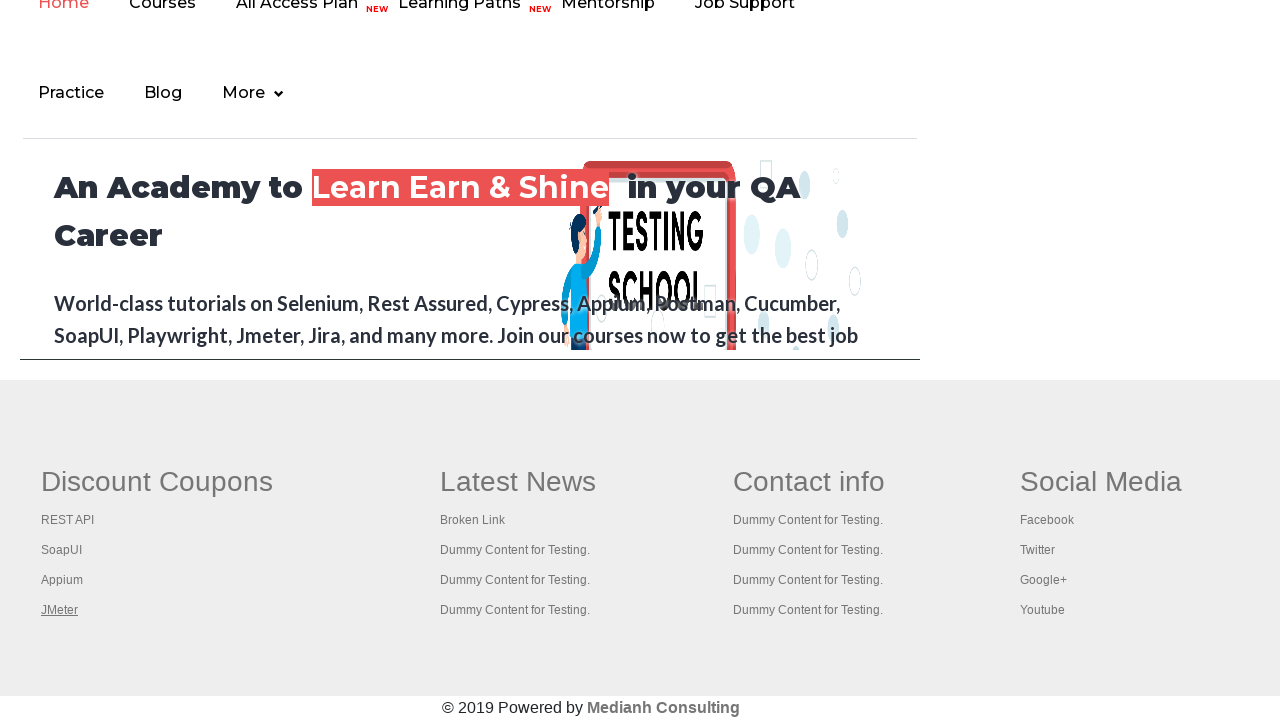

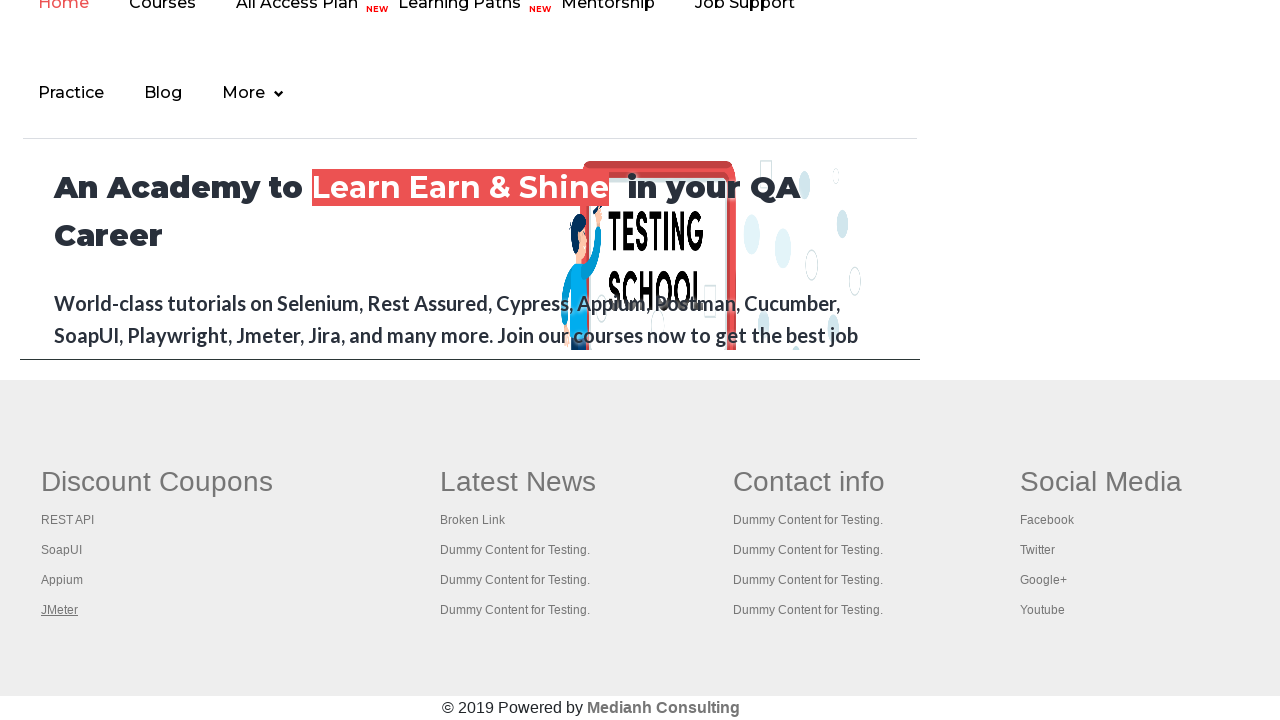